Tests dropdown selection functionality on a registration form by selecting a country from a dropdown by index and then selecting a phone country code (Algeria) from a flag dropdown list

Starting URL: https://phptravels.org/register.php

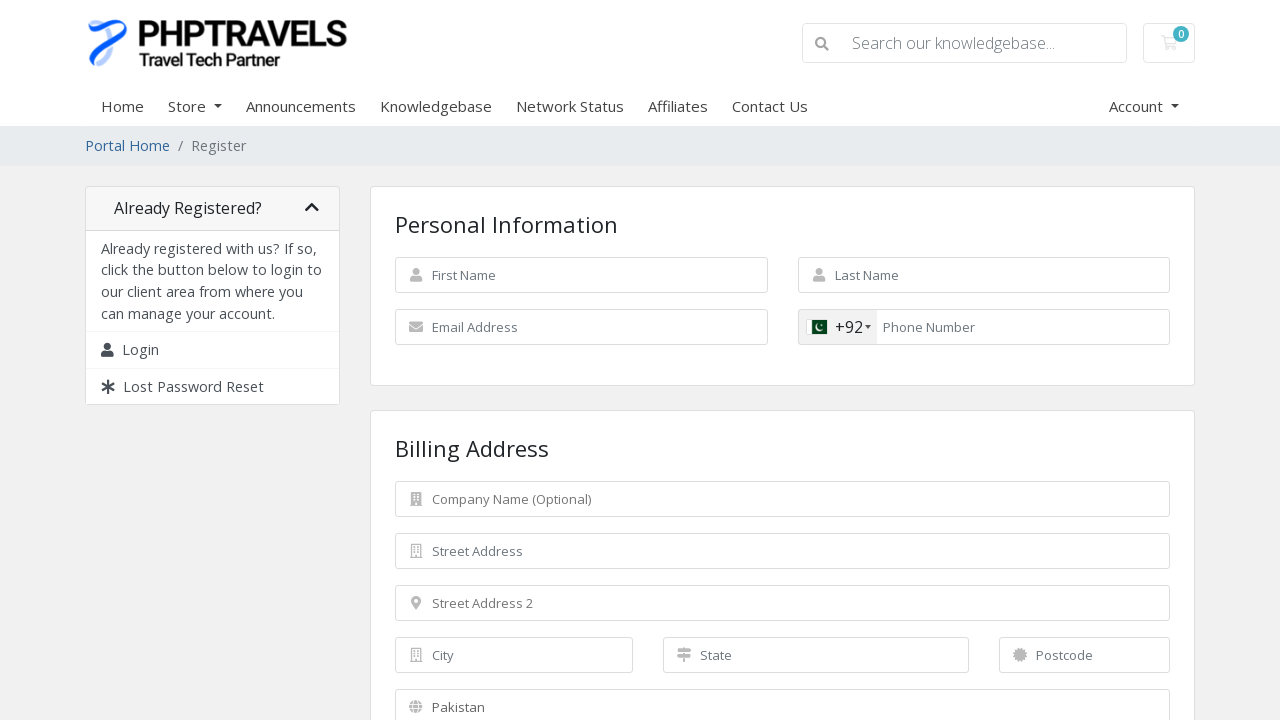

Selected country from dropdown at index 7 on select[name='country']
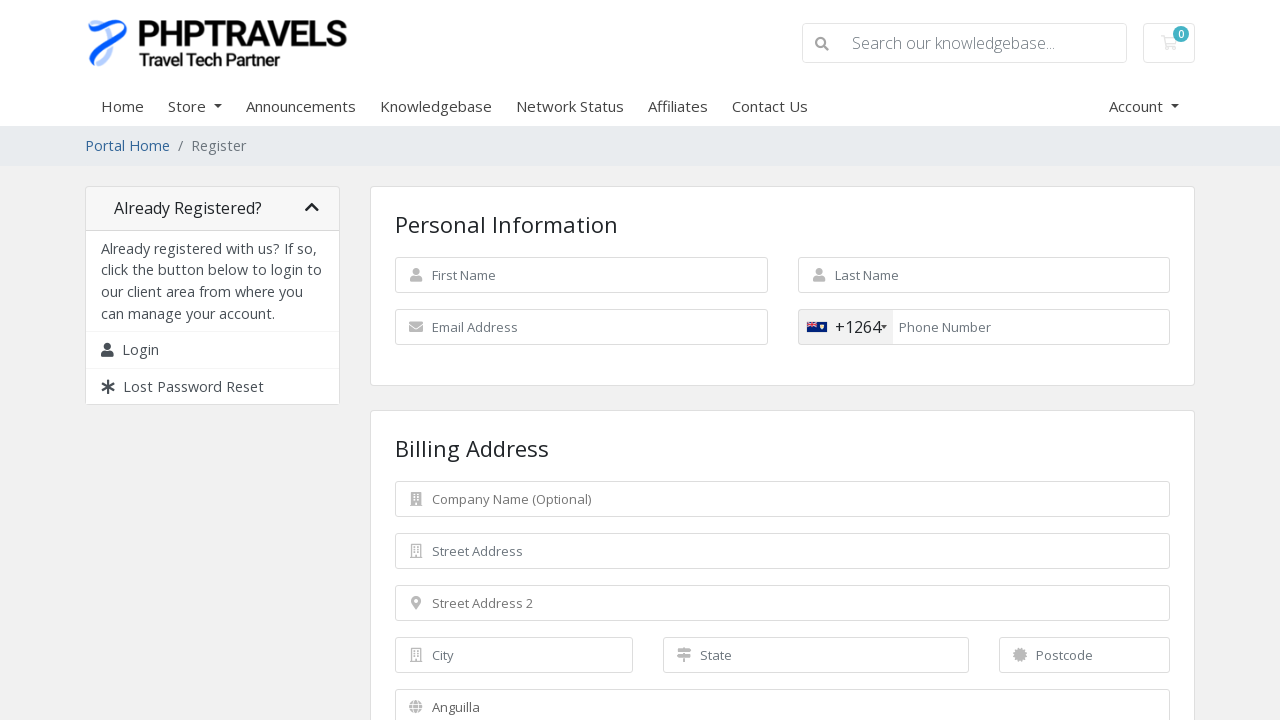

Clicked flag container to open phone country code dropdown at (846, 327) on .flag-container
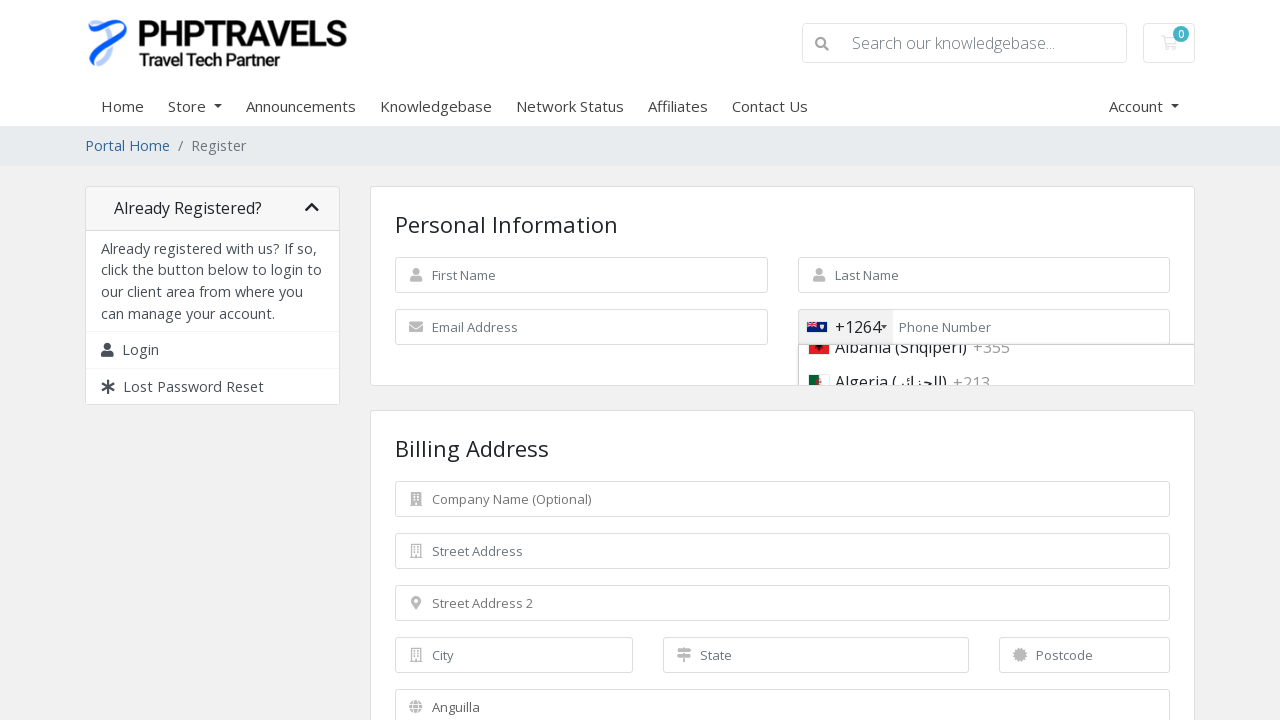

Country code list loaded
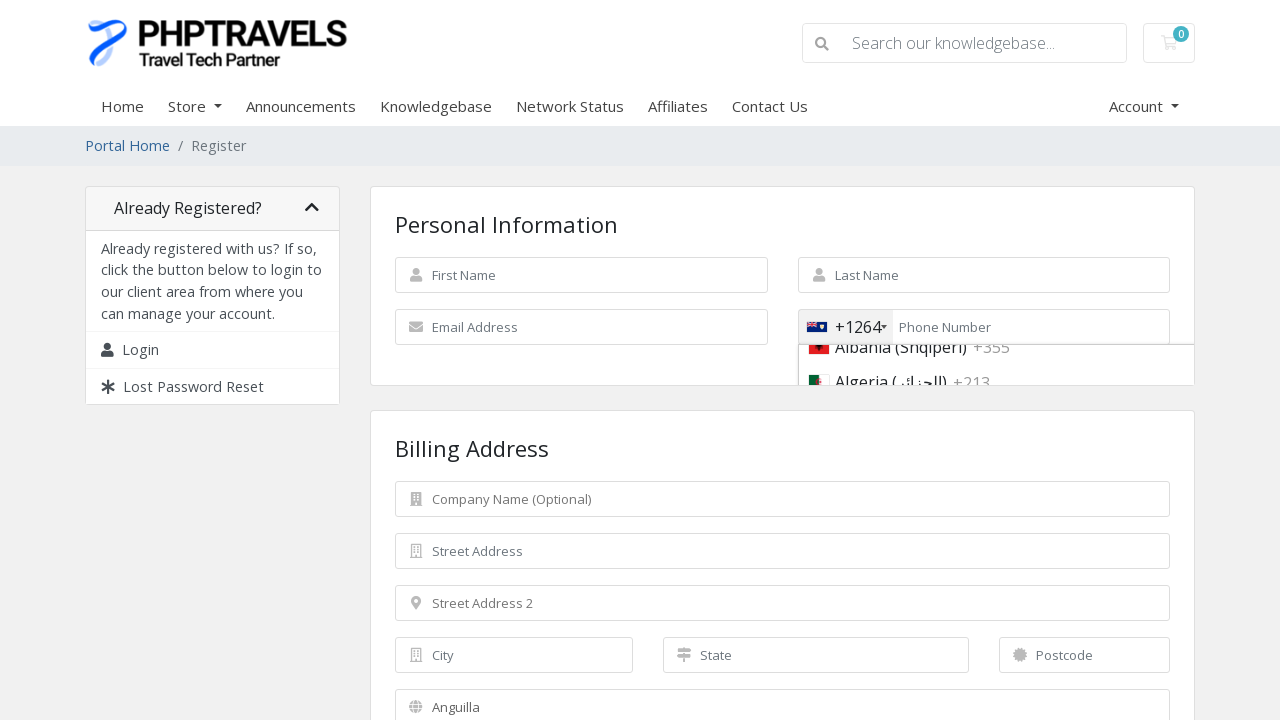

Selected Algeria (dz) from phone country code dropdown at (950, 367) on .country[data-country-code='dz']
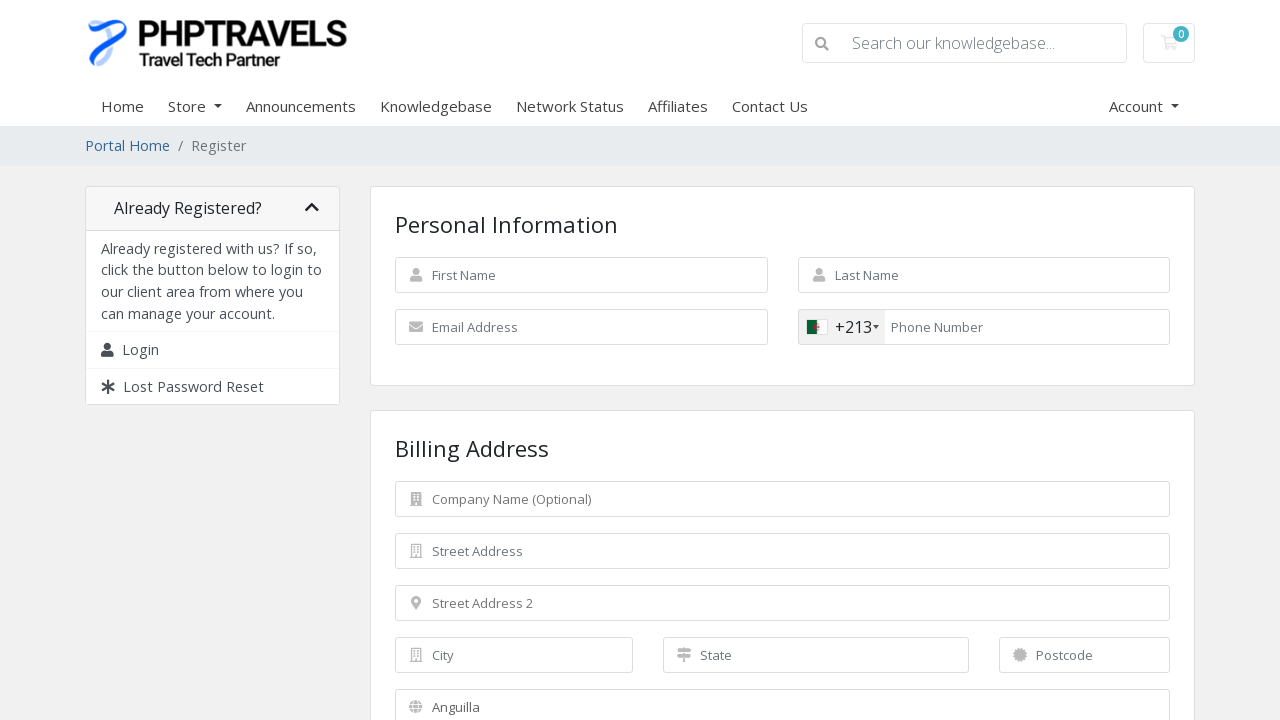

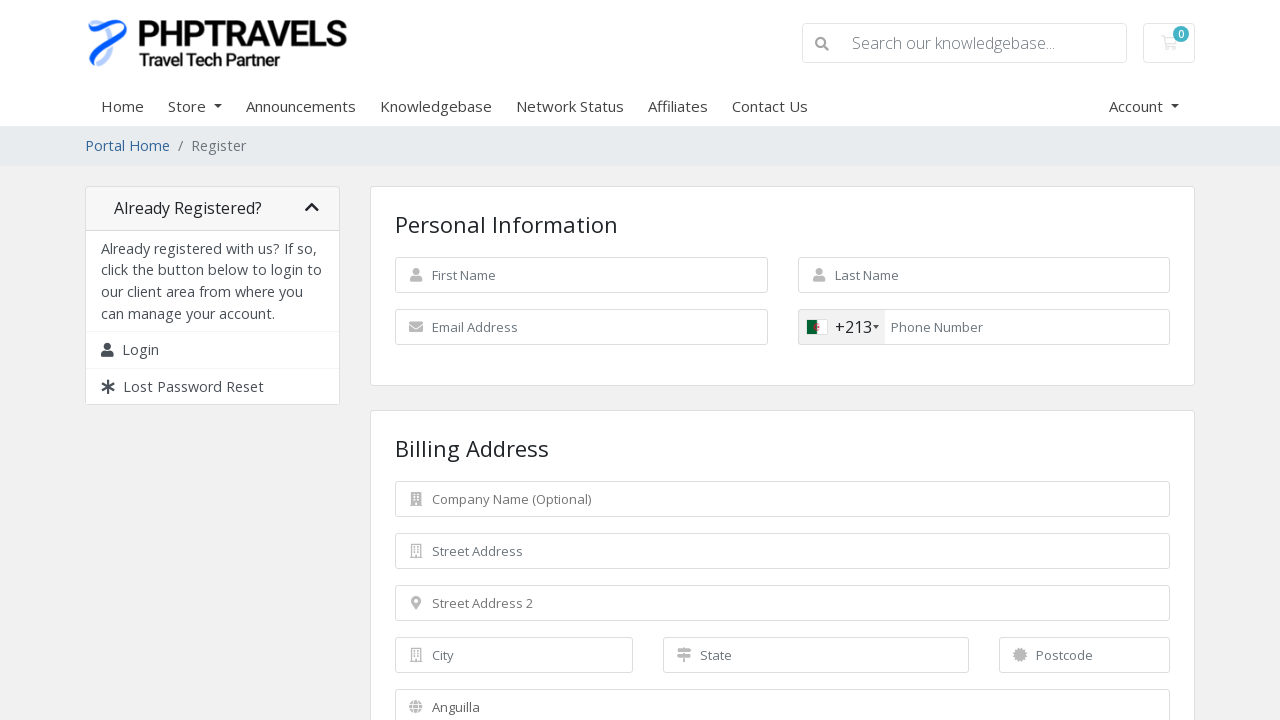